Tests that clicking Clear completed removes completed items from the list

Starting URL: https://demo.playwright.dev/todomvc

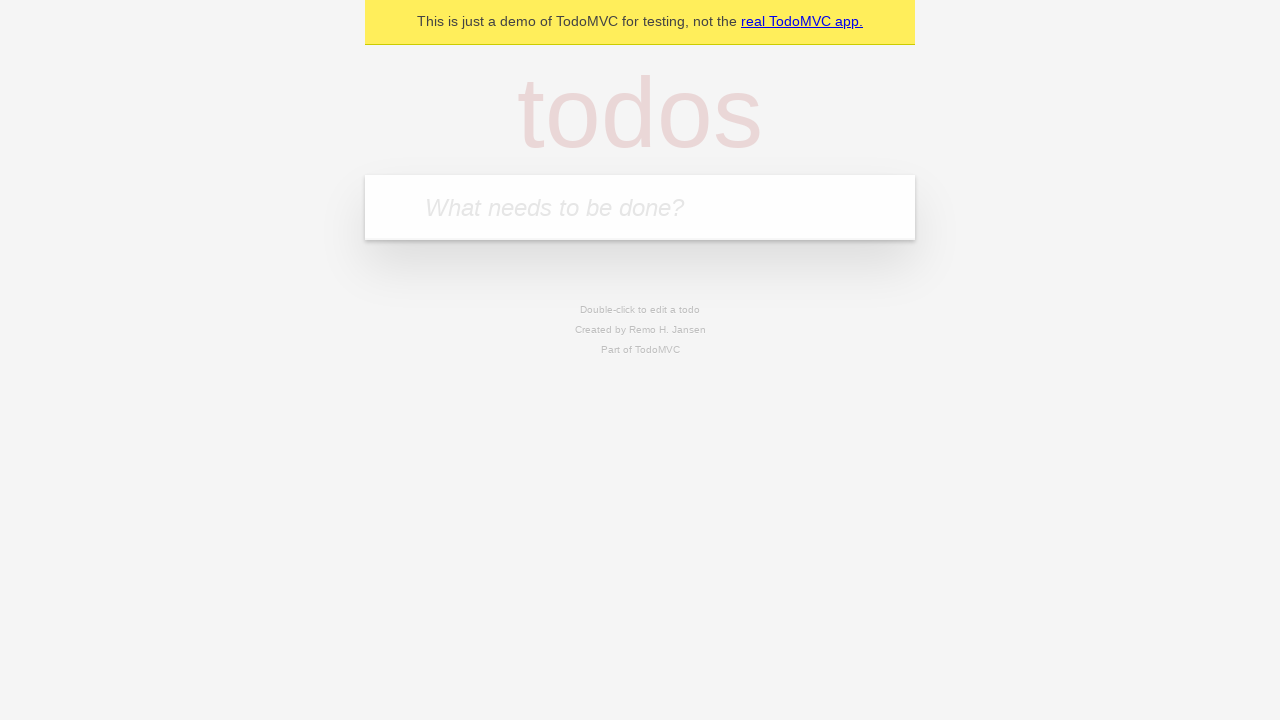

Filled new todo field with 'buy some cheese' on internal:attr=[placeholder="What needs to be done?"i]
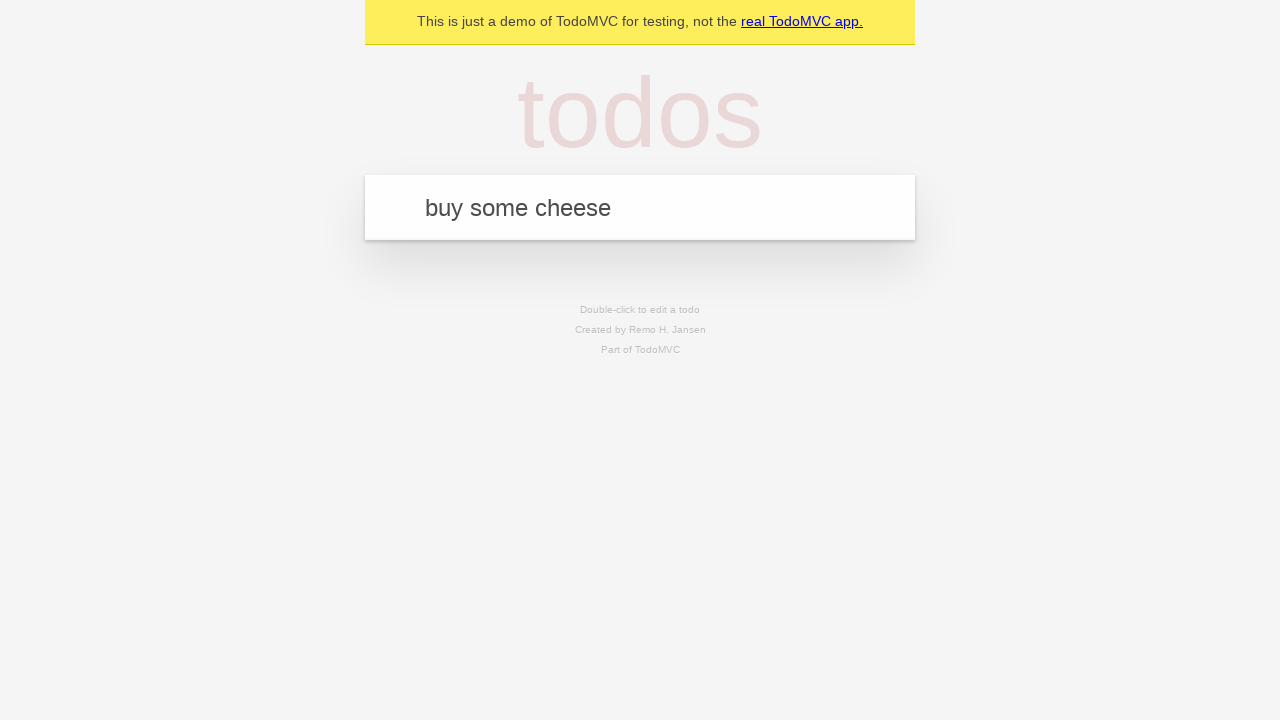

Pressed Enter to add todo 'buy some cheese' on internal:attr=[placeholder="What needs to be done?"i]
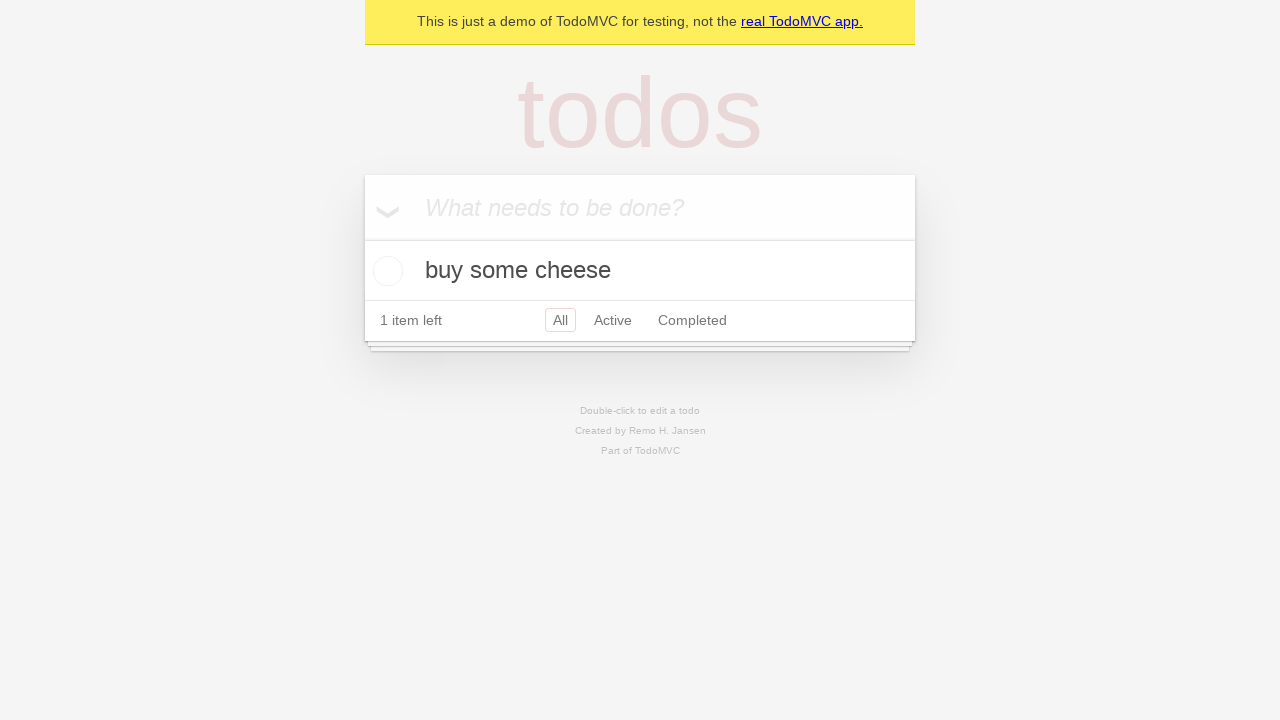

Filled new todo field with 'feed the cat' on internal:attr=[placeholder="What needs to be done?"i]
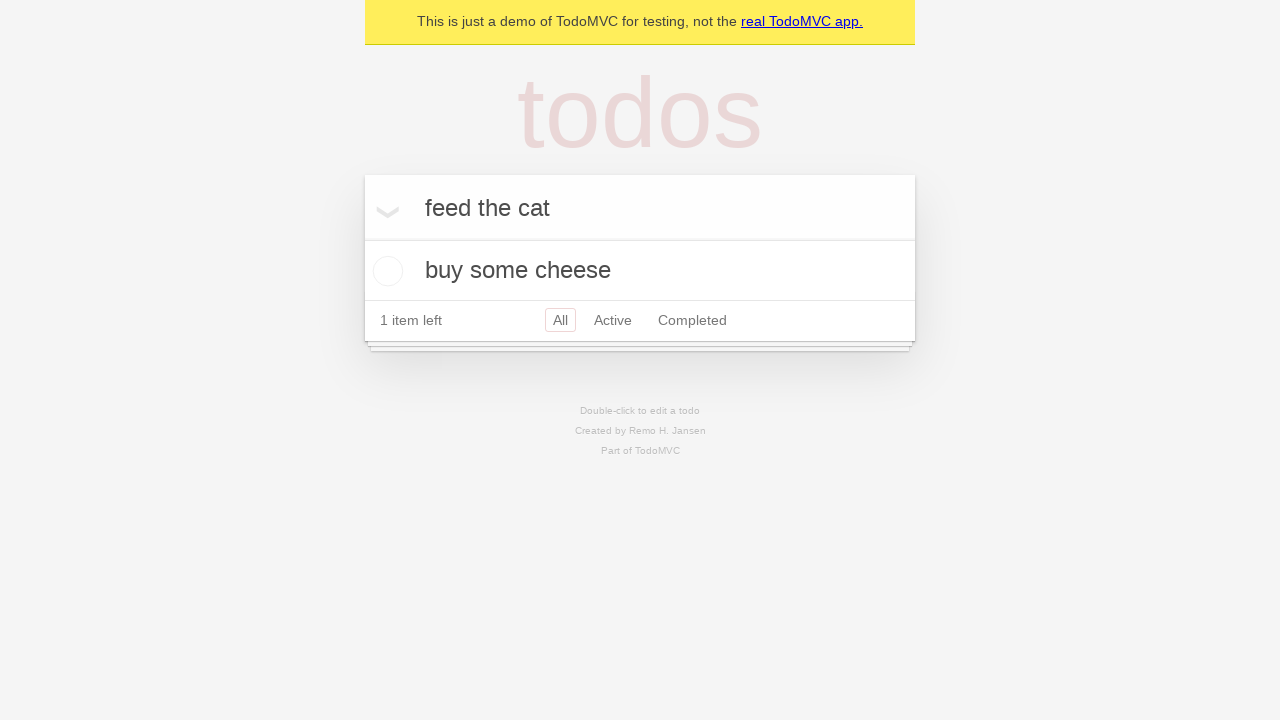

Pressed Enter to add todo 'feed the cat' on internal:attr=[placeholder="What needs to be done?"i]
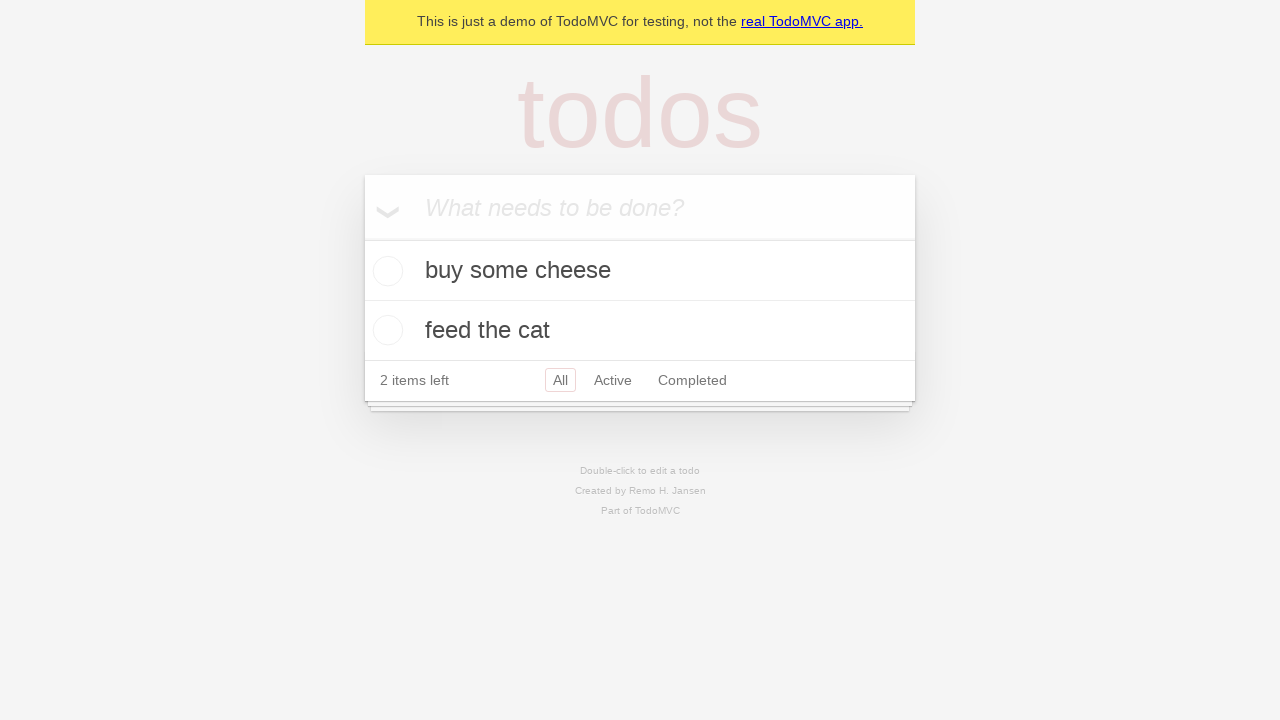

Filled new todo field with 'book a doctors appointment' on internal:attr=[placeholder="What needs to be done?"i]
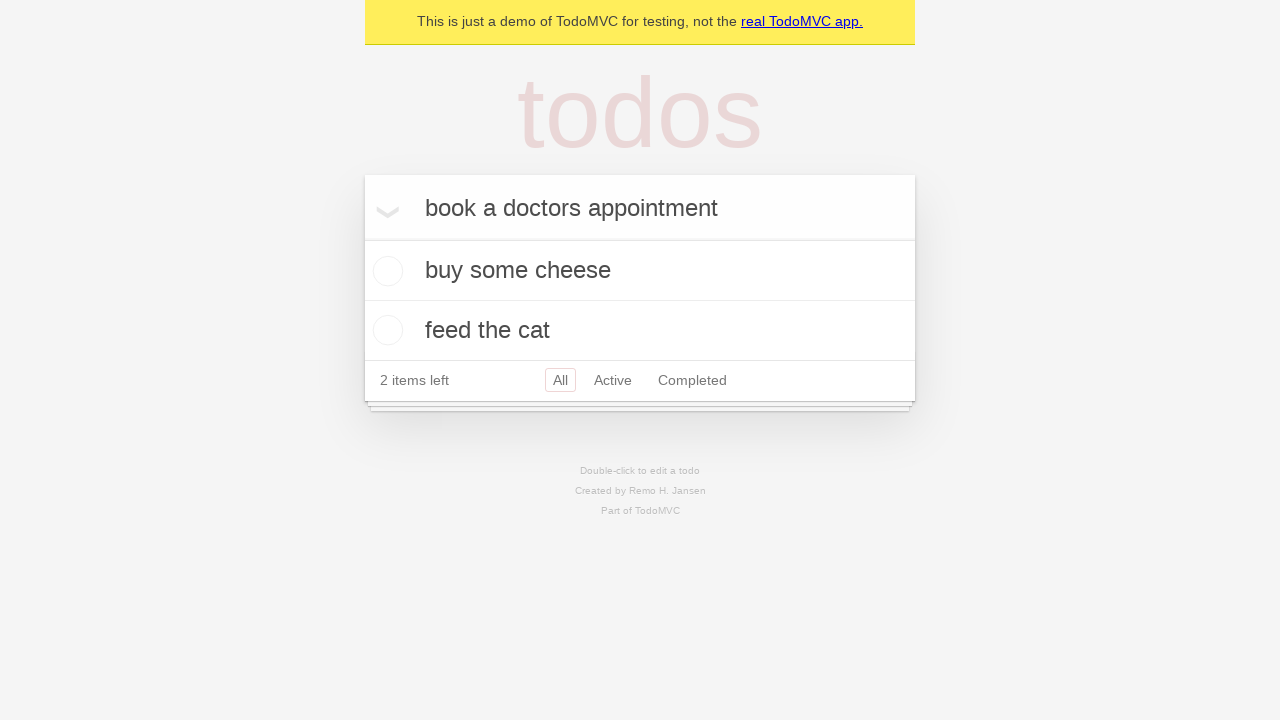

Pressed Enter to add todo 'book a doctors appointment' on internal:attr=[placeholder="What needs to be done?"i]
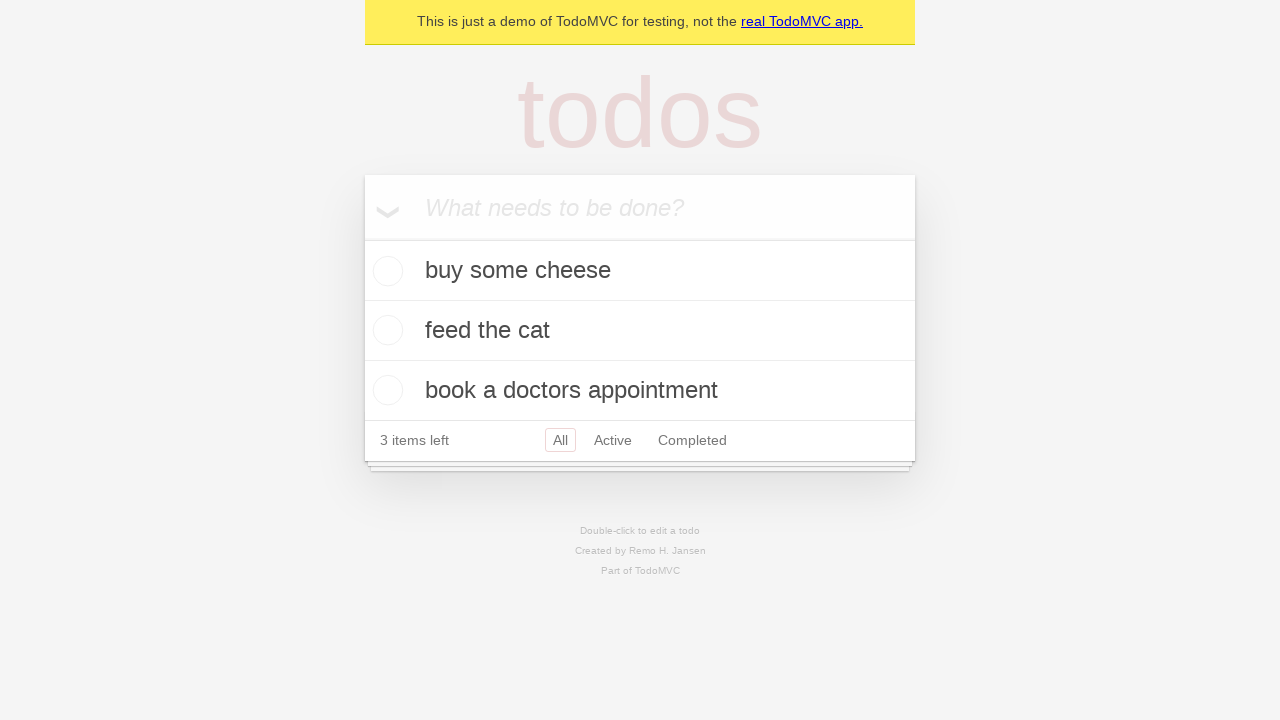

Waited for all 3 todos to be added to the list
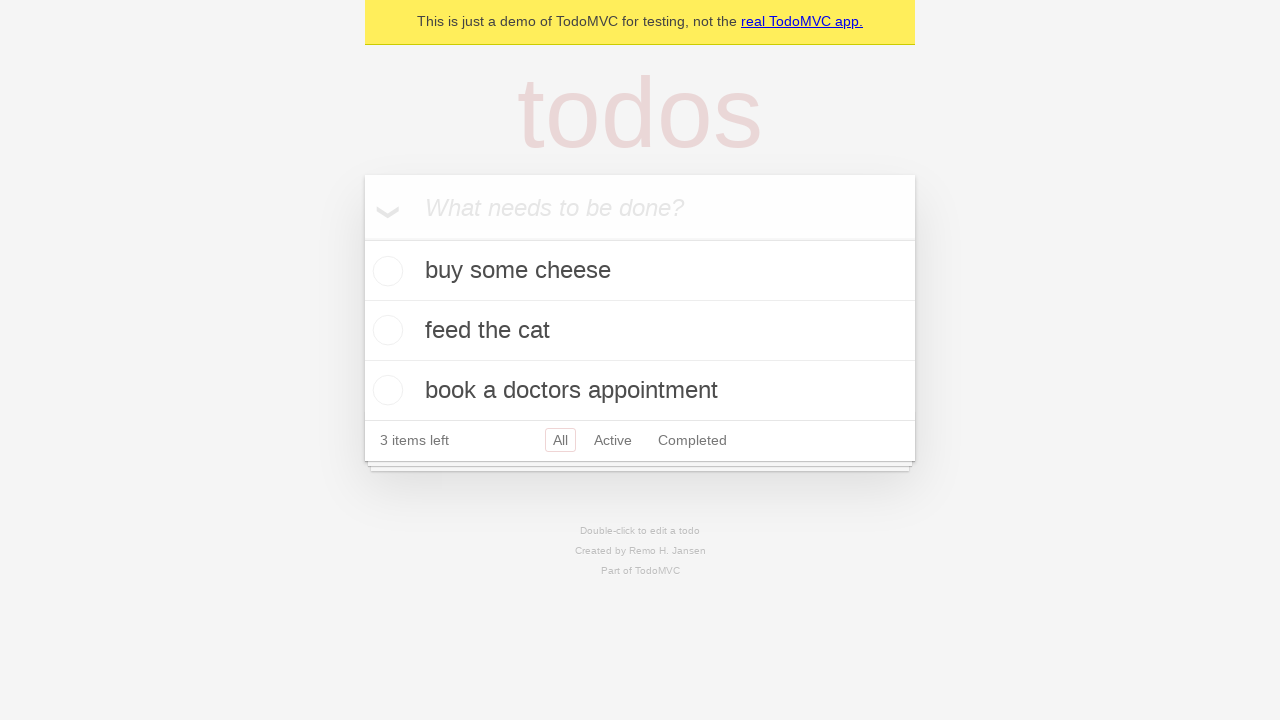

Checked the second todo item as completed at (385, 330) on internal:testid=[data-testid="todo-item"s] >> nth=1 >> internal:role=checkbox
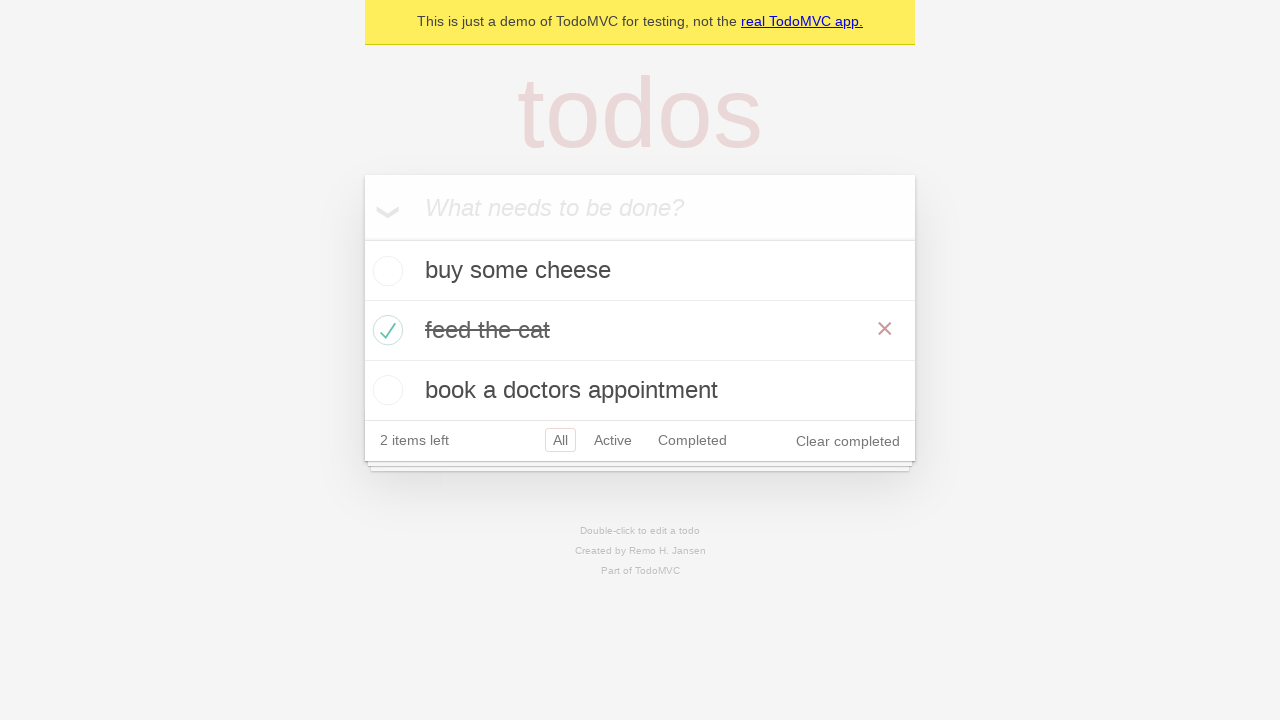

Clicked 'Clear completed' button at (848, 441) on internal:role=button[name="Clear completed"i]
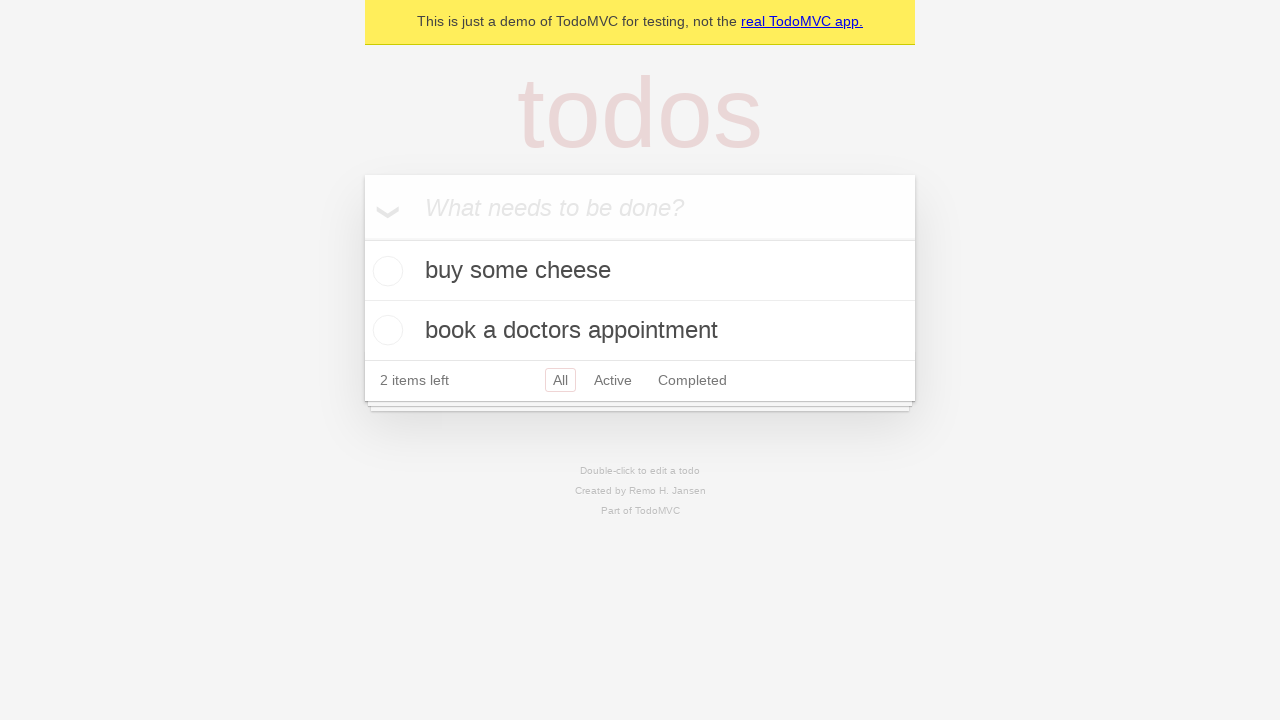

Waited for completed item to be removed, leaving 2 todos
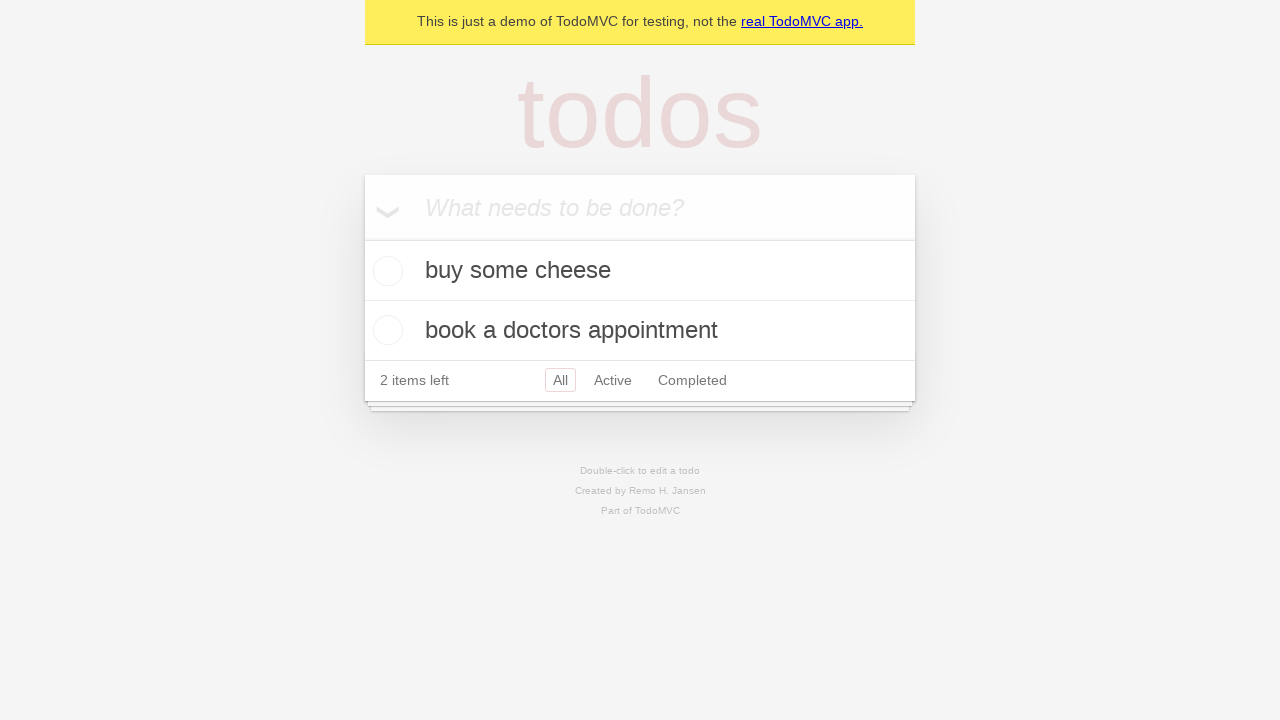

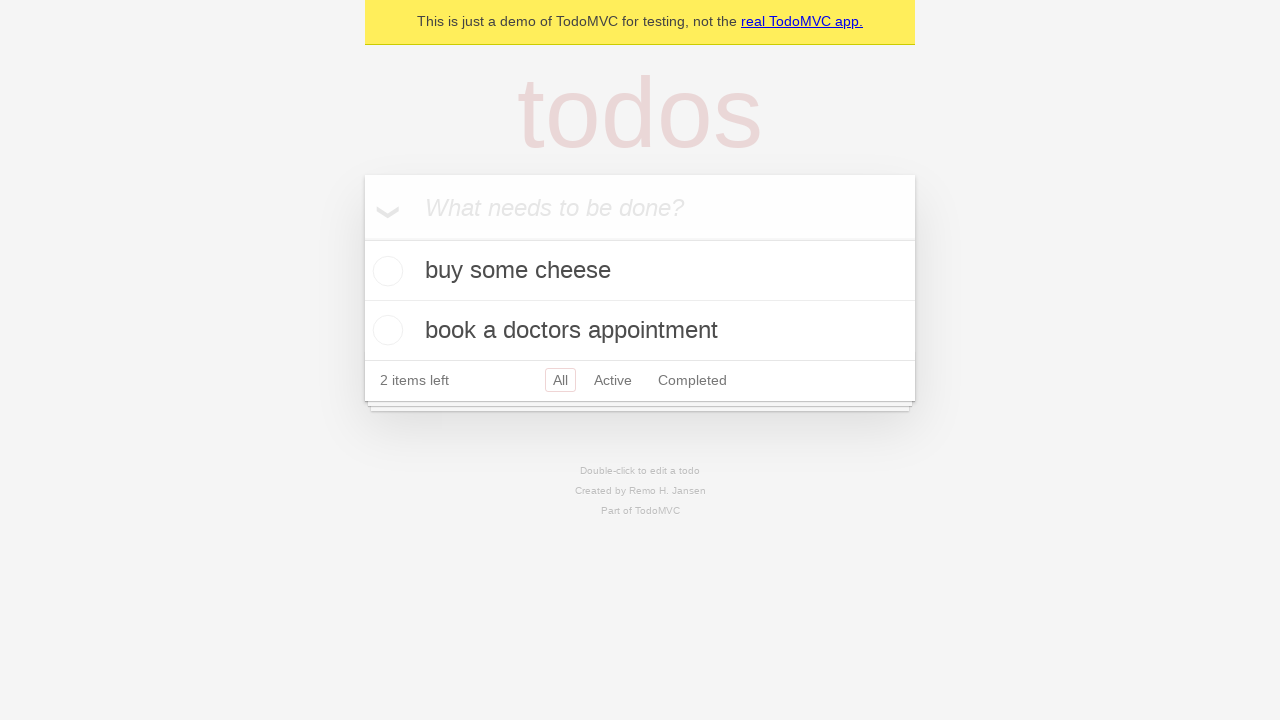